Navigates to the Mochiduko website and takes a full page screenshot for visual comparison

Starting URL: https://motttey.github.io/

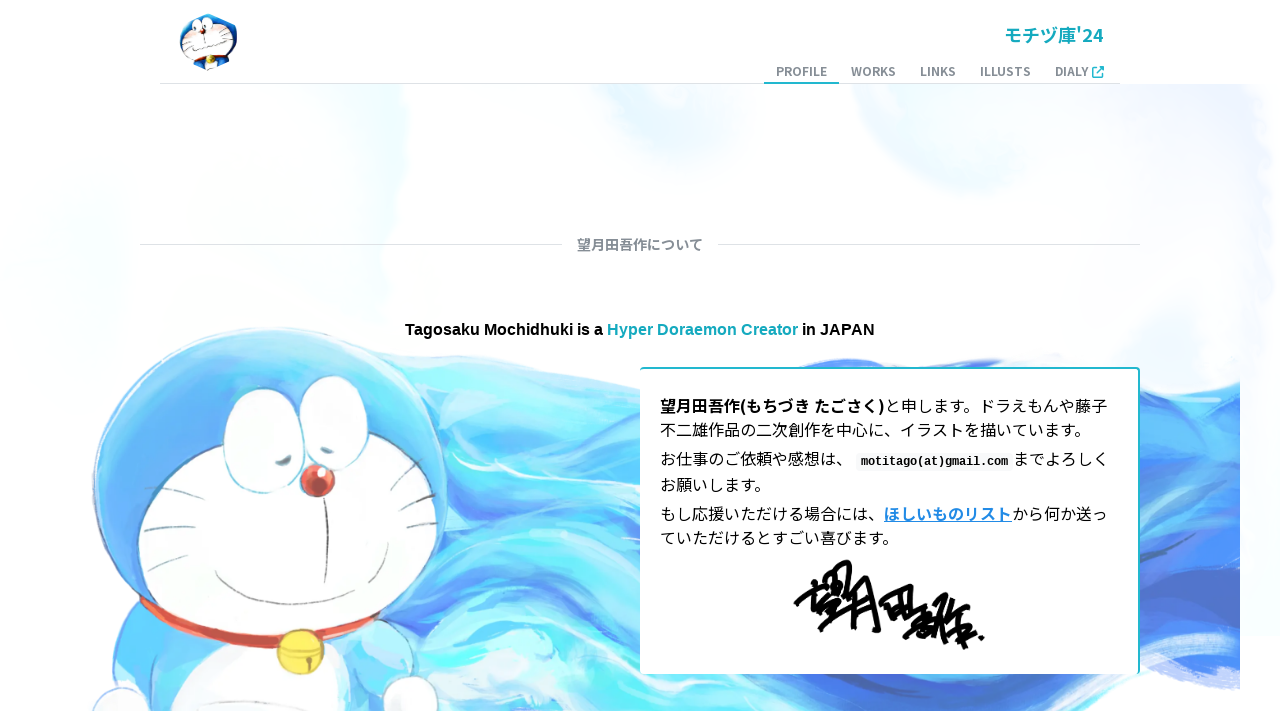

Navigated to Mochiduko website
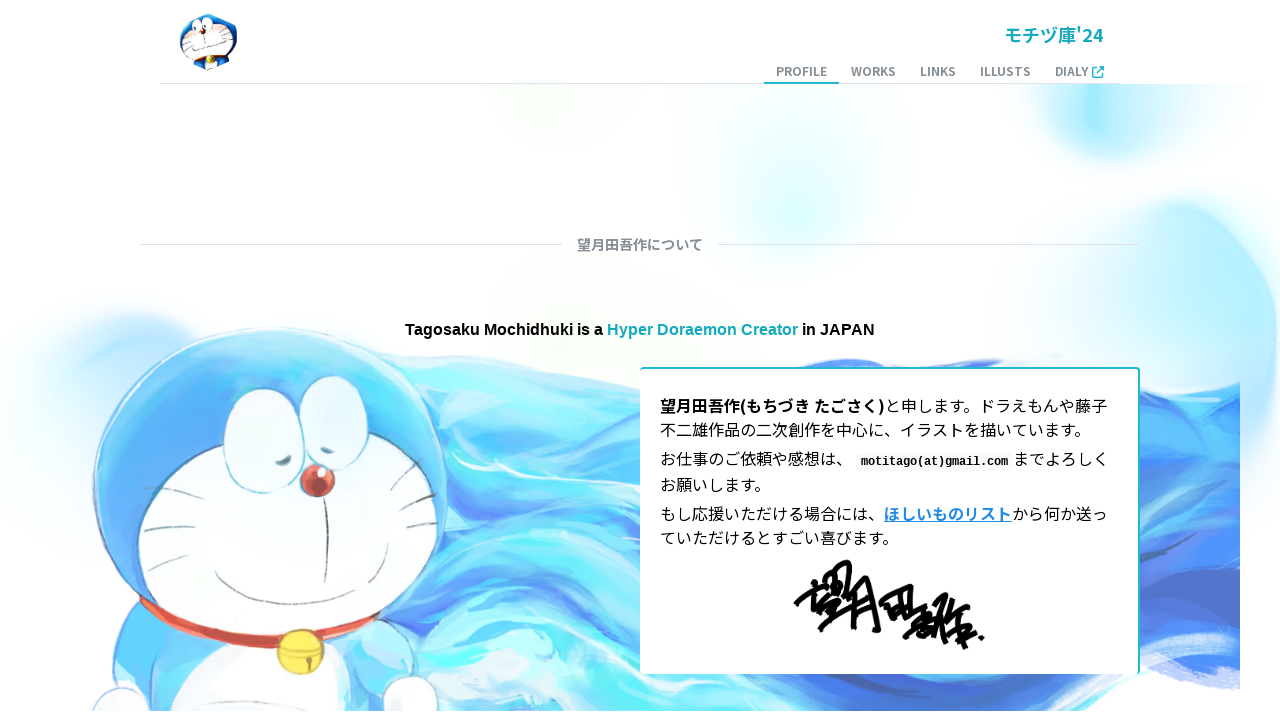

Took full page screenshot for visual comparison
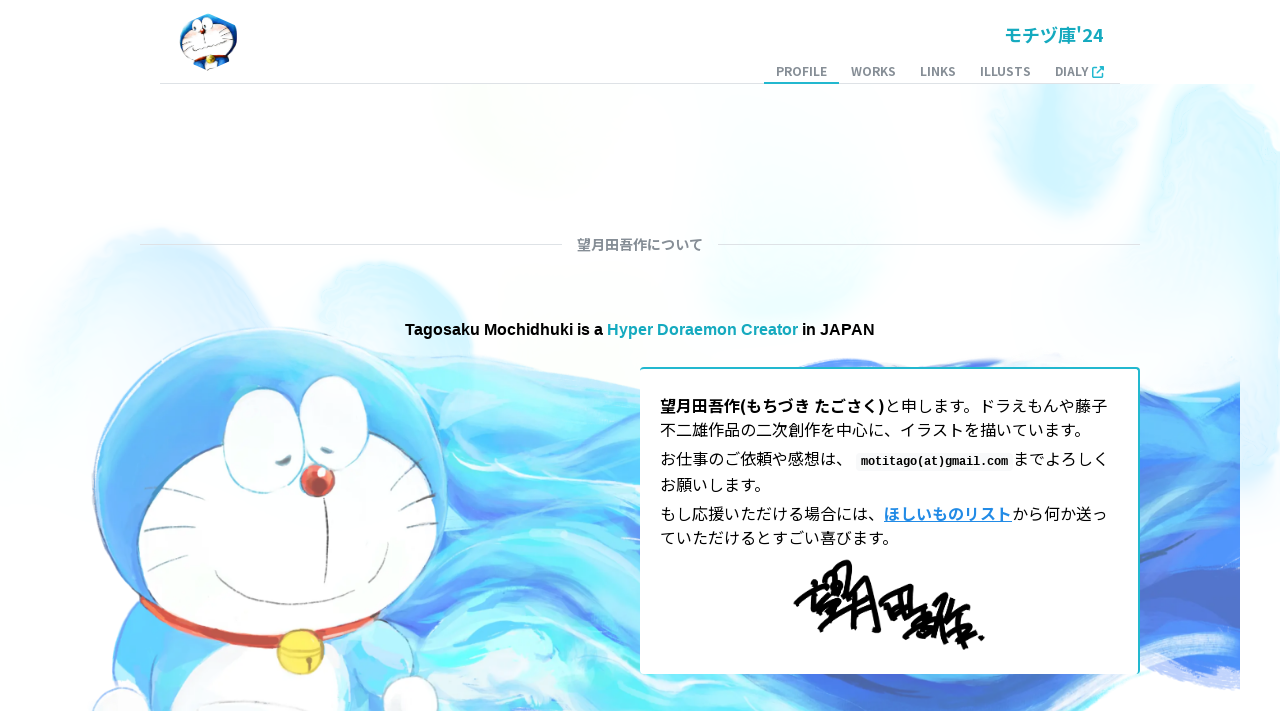

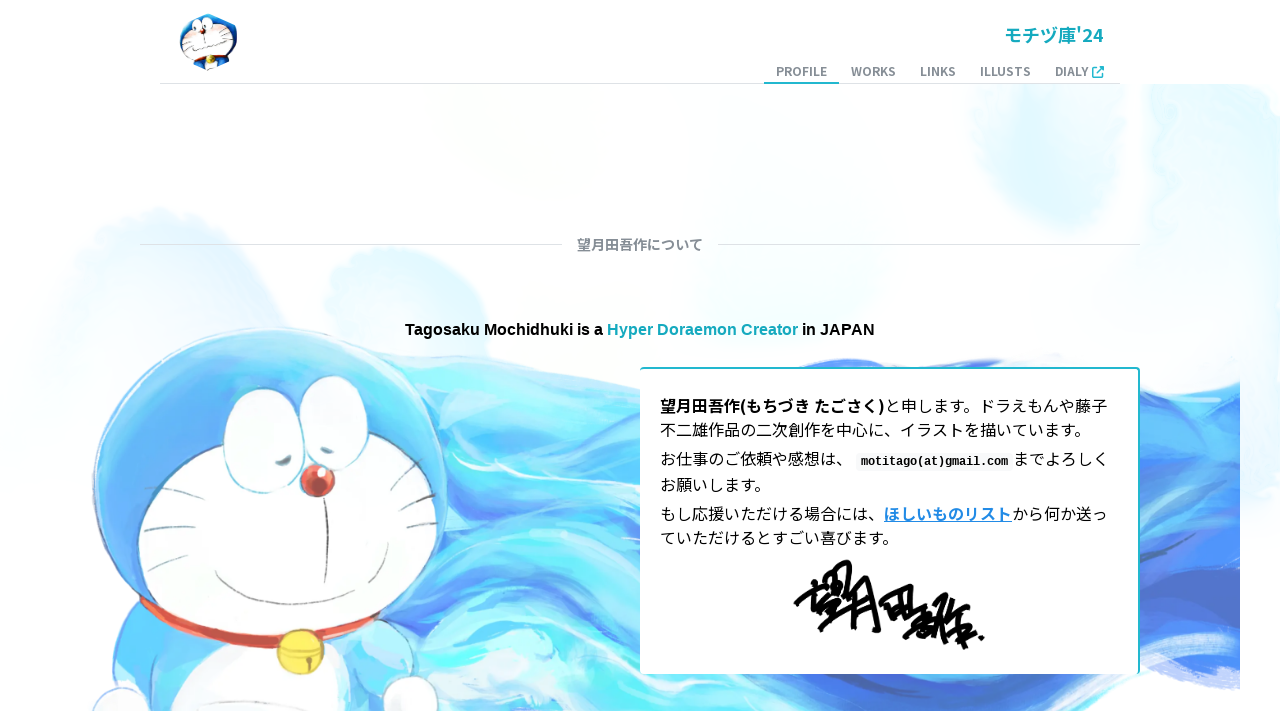